Counts the number of links specifically in the footer section of the page

Starting URL: https://www.rahulshettyacademy.com/AutomationPractice/

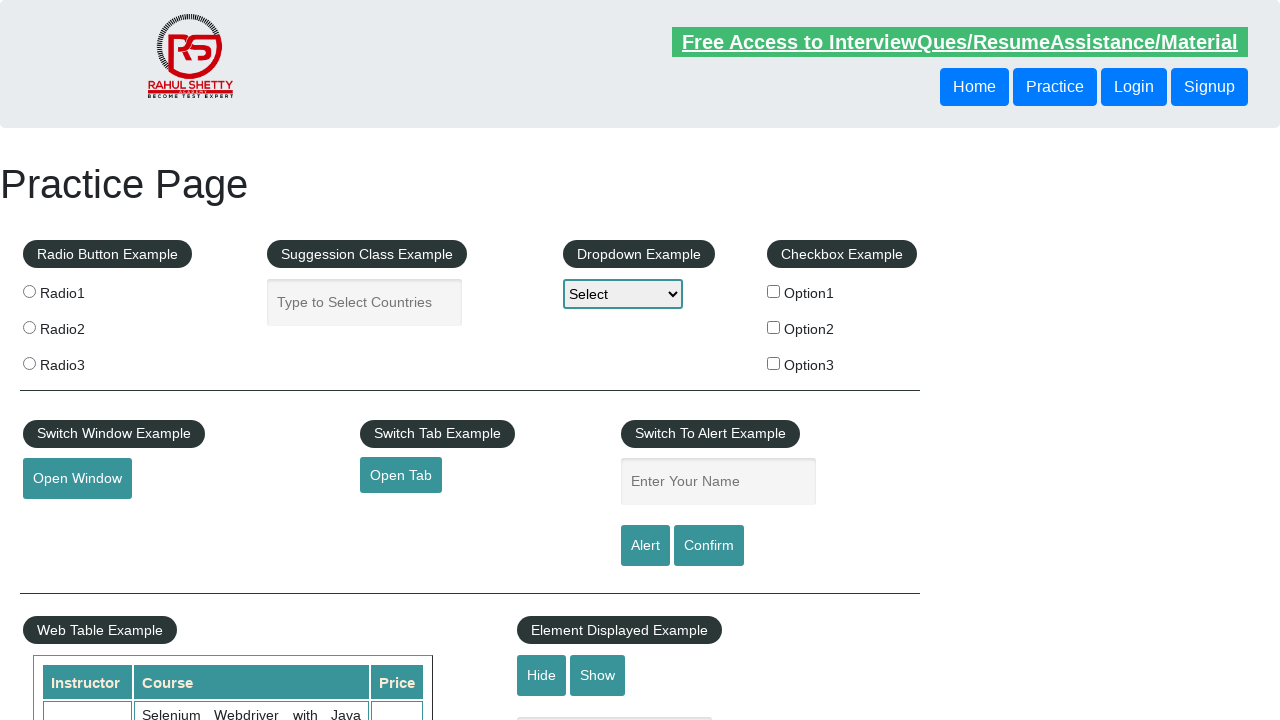

Navigated to AutomationPractice page
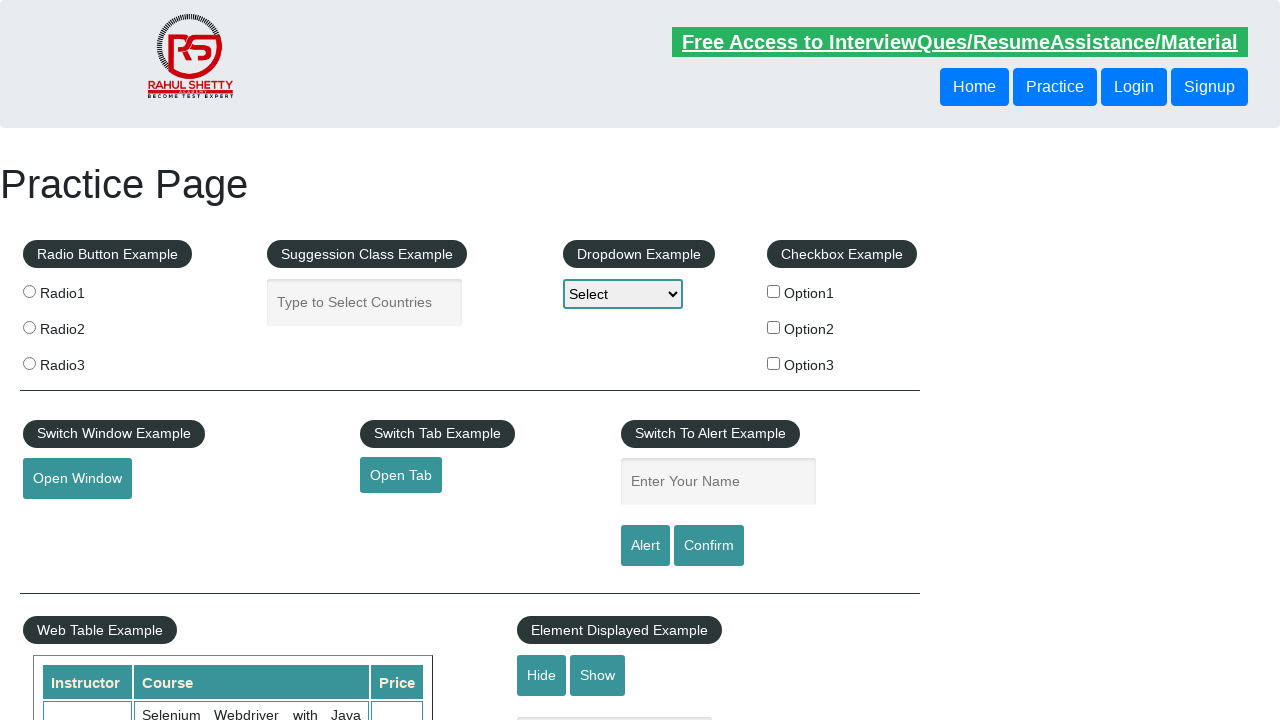

Located footer element with ID 'gf-BIG'
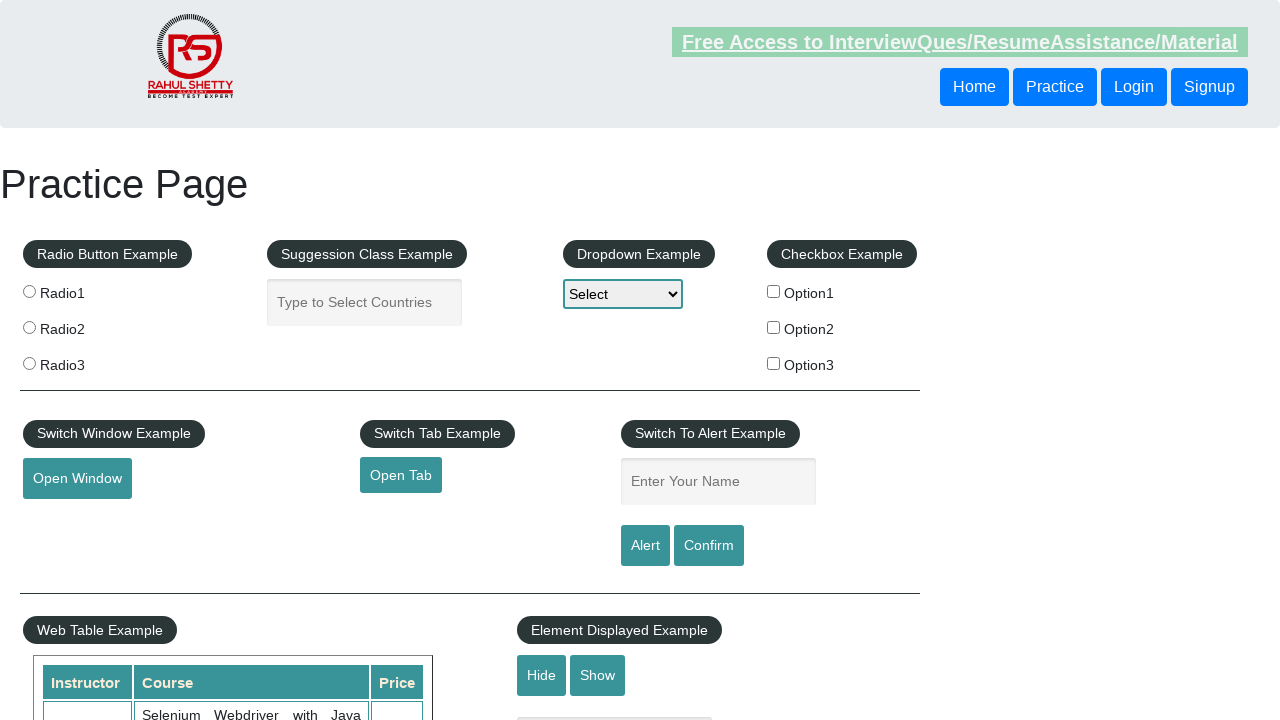

Found 20 links in footer
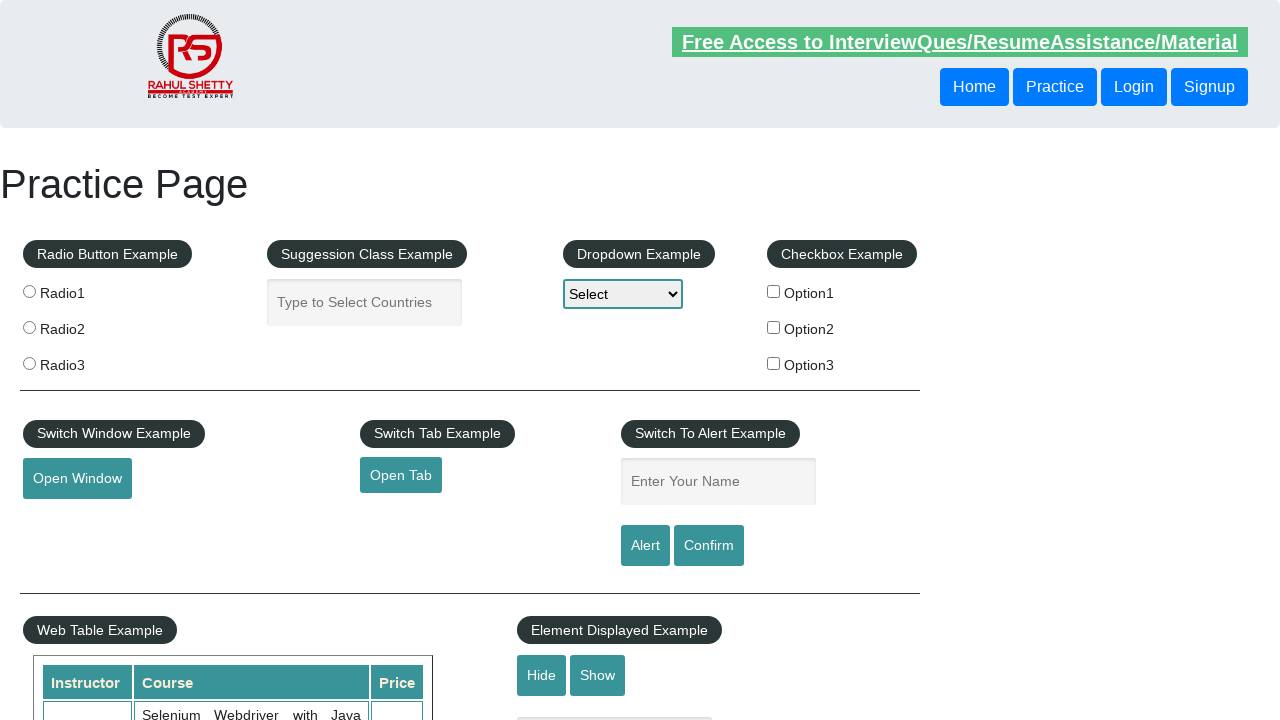

Found 0 specific footer links using 'div#gf-BIG li>a' selector
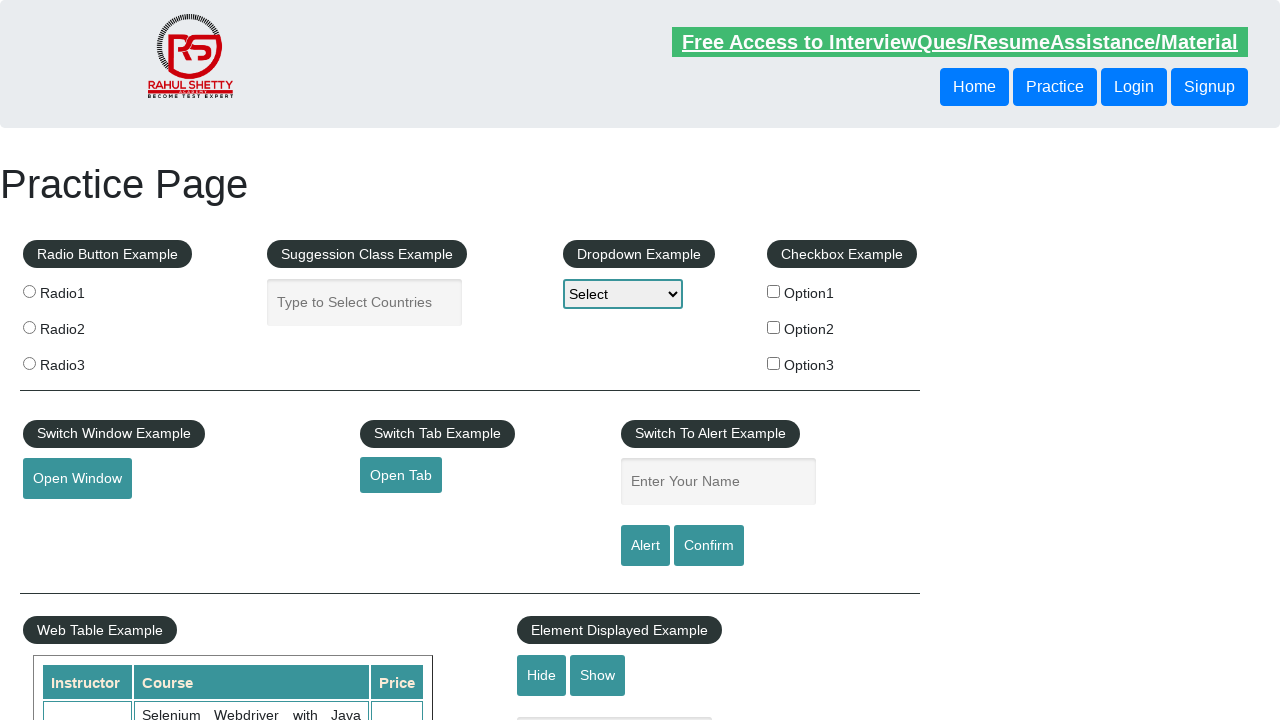

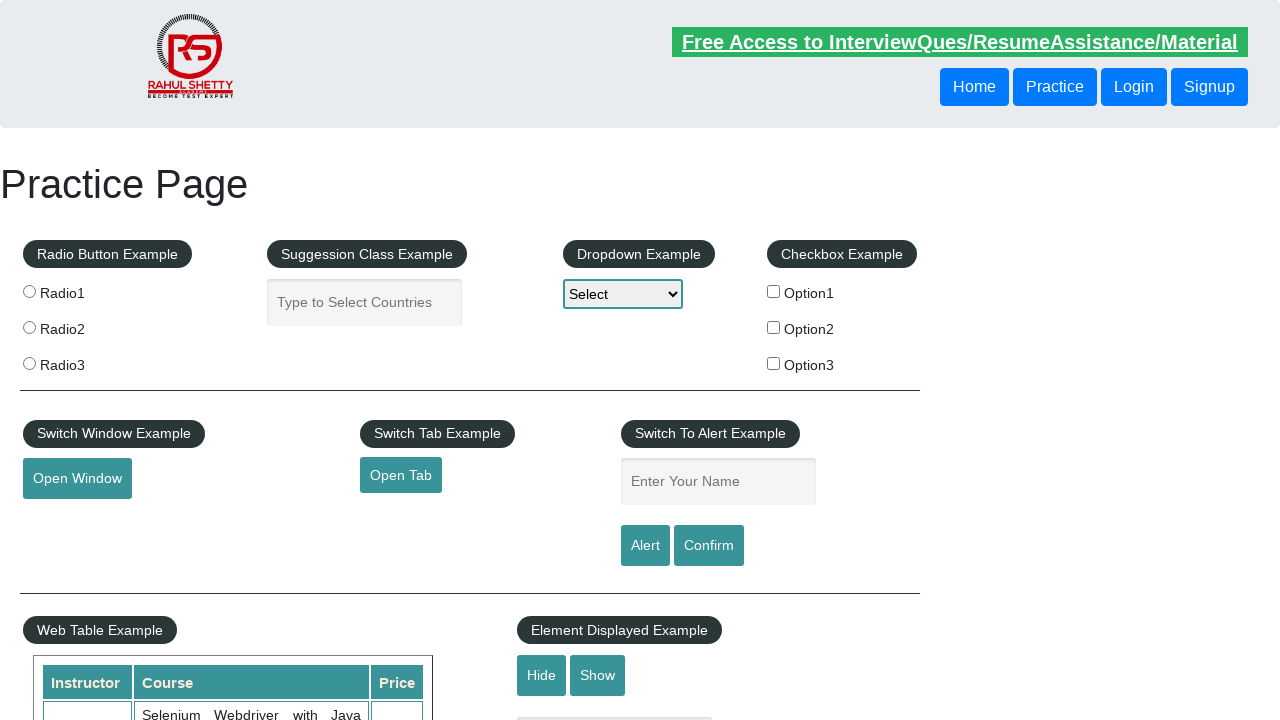